Verifies that the WebdriverIO website has the correct page title by navigating to the site and checking the title text.

Starting URL: http://webdriver.io

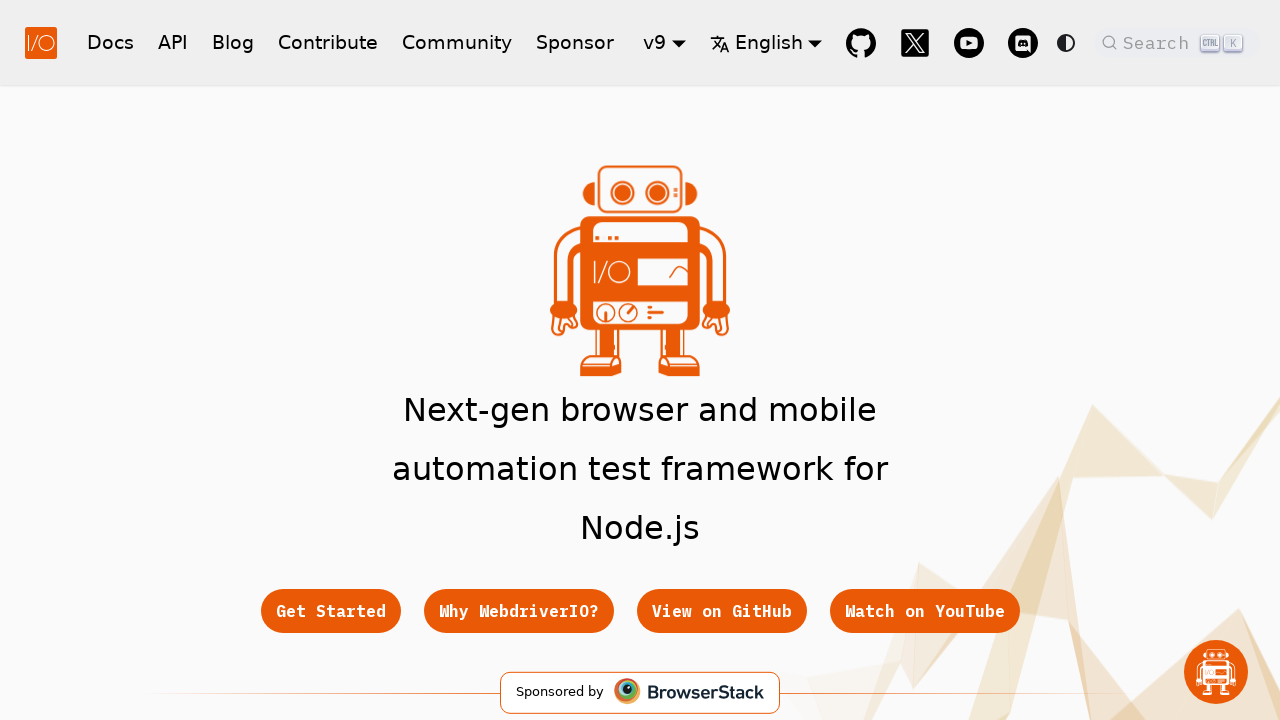

Navigated to WebdriverIO website and waited for DOM content to load
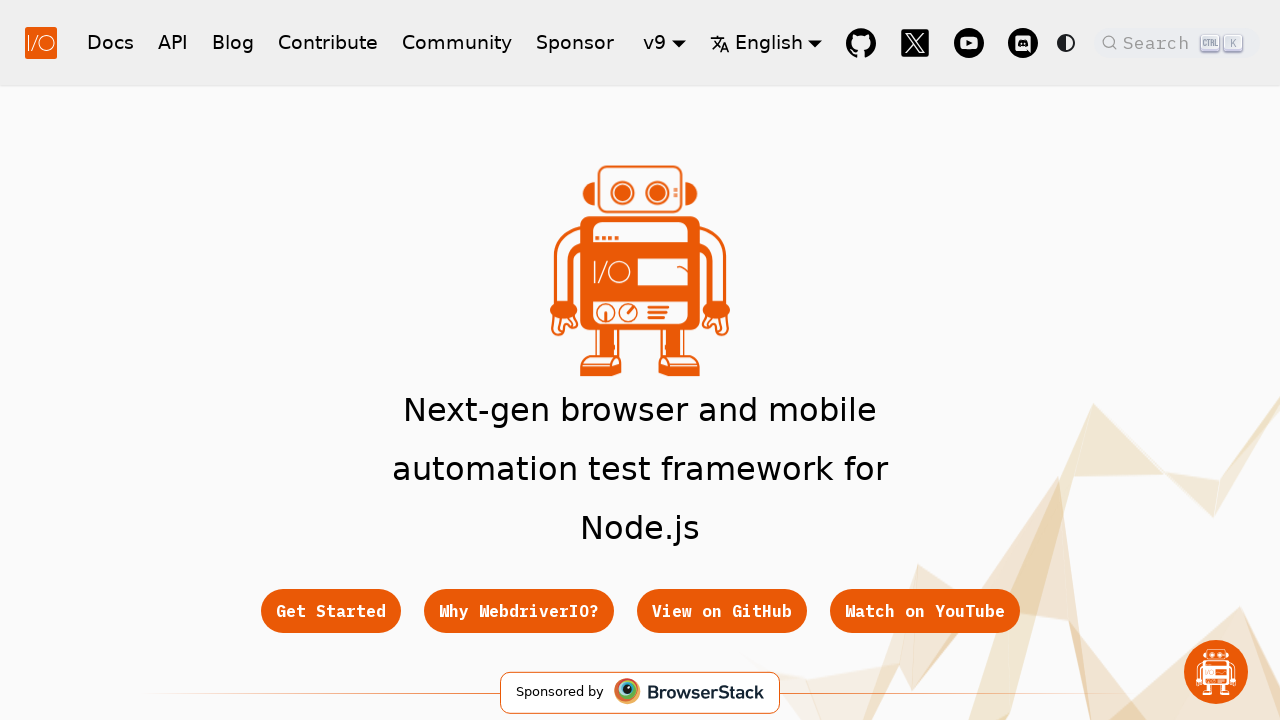

Retrieved page title: WebdriverIO · Next-gen browser and mobile automation test framework for Node.js | WebdriverIO
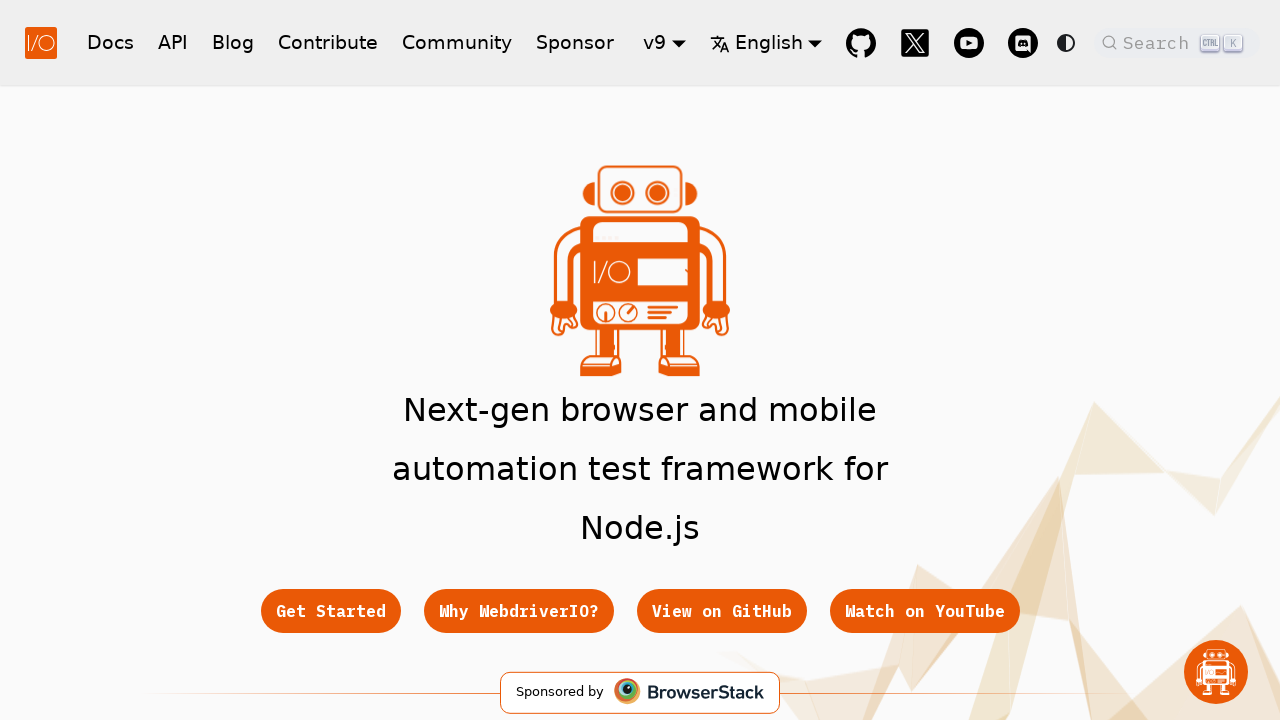

Verified page title contains 'WebdriverIO' or 'webdriver'
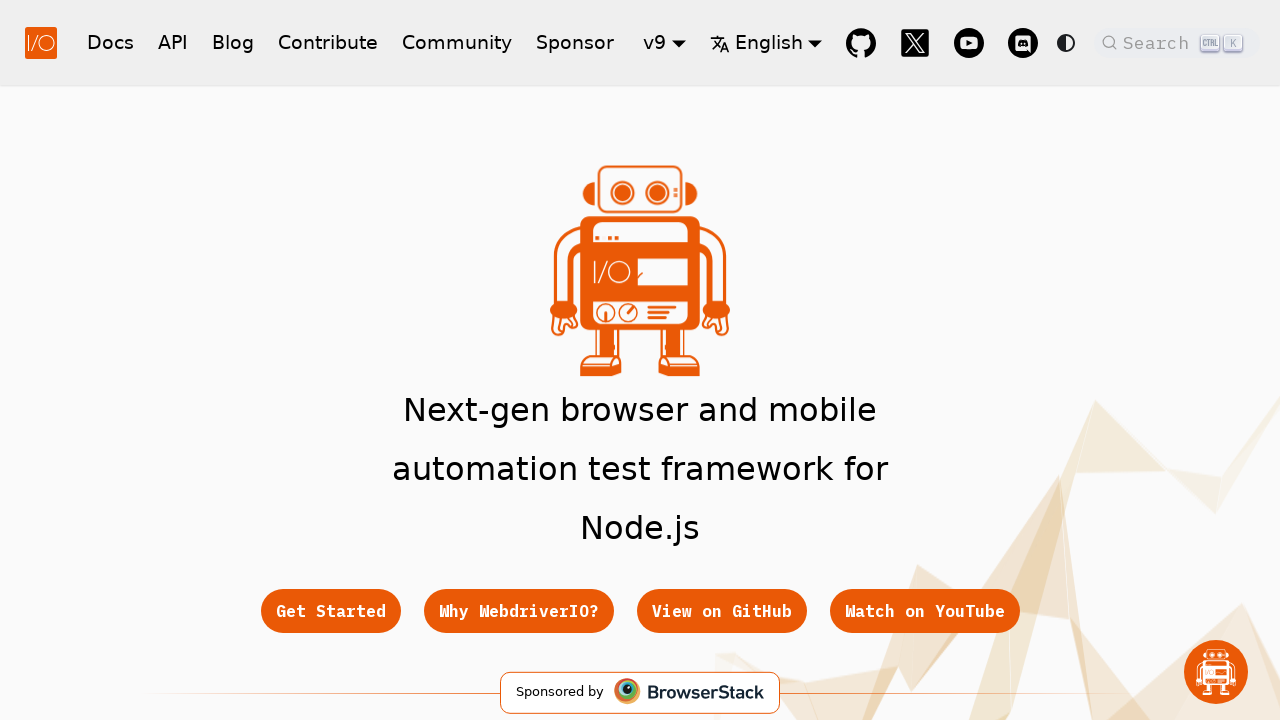

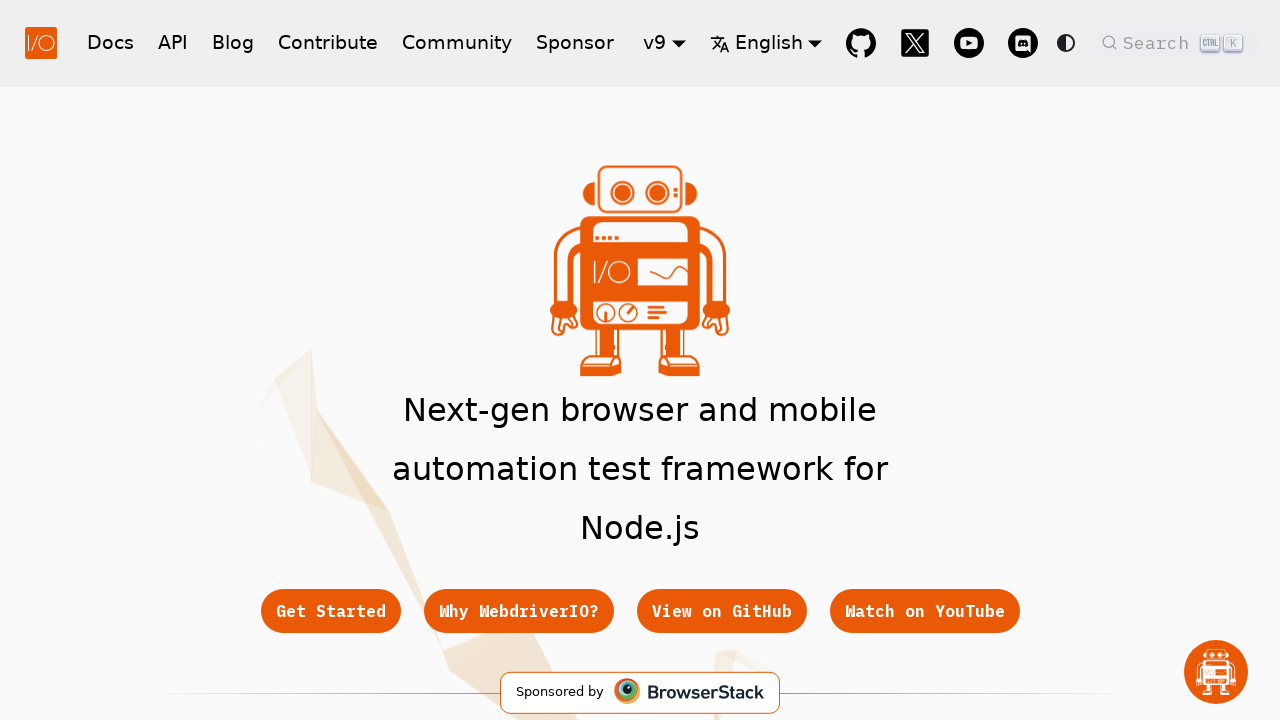